Tests filtering to display only active (non-completed) items

Starting URL: https://demo.playwright.dev/todomvc

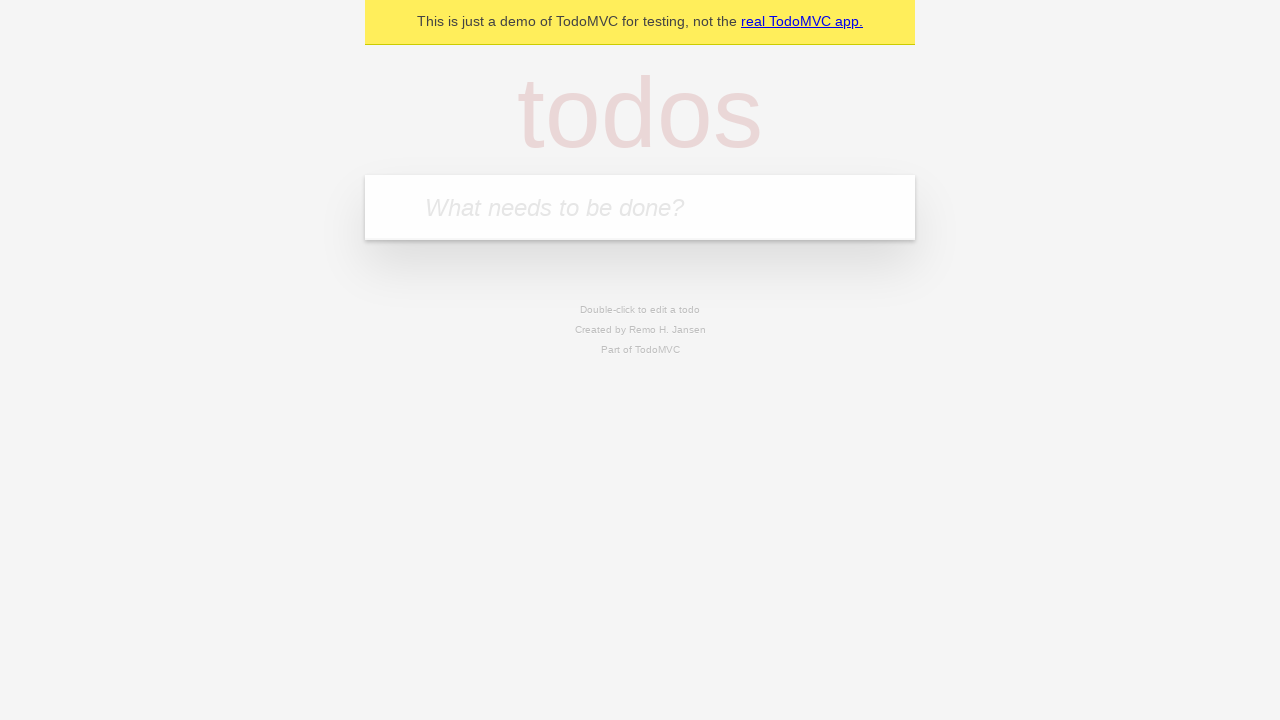

Filled new todo input with 'buy some cheese' on .new-todo
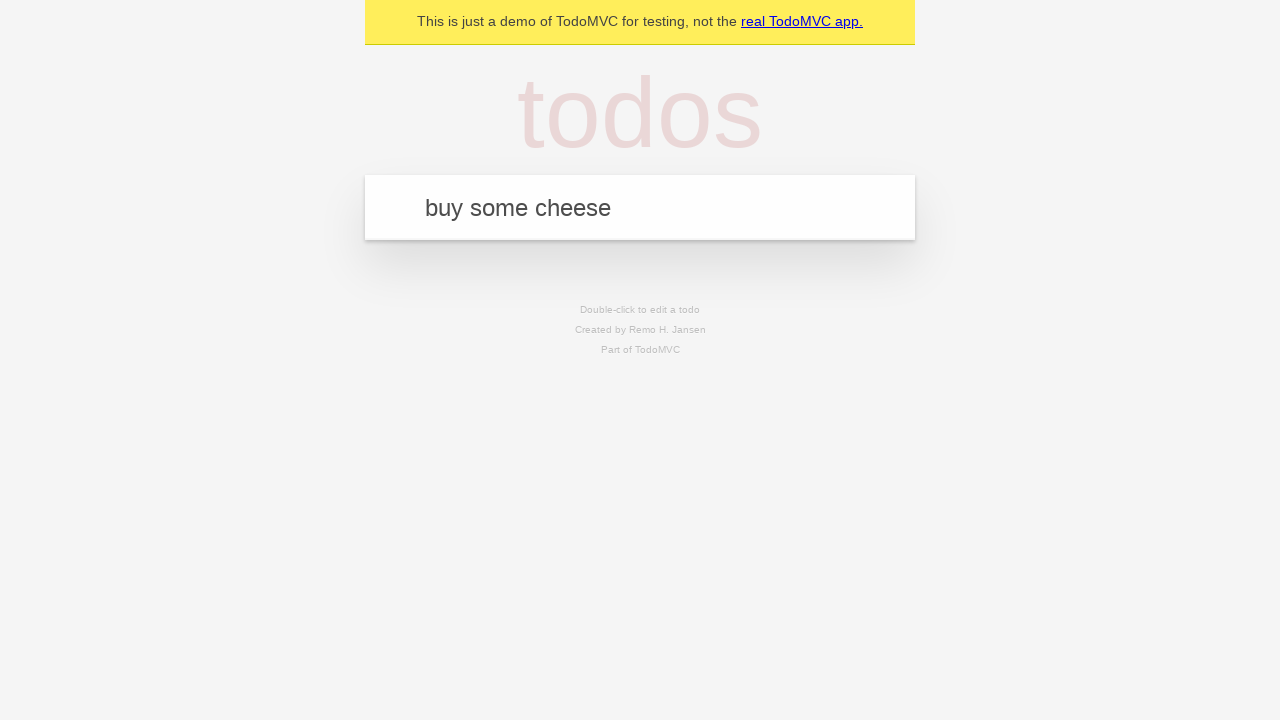

Pressed Enter to add first todo item on .new-todo
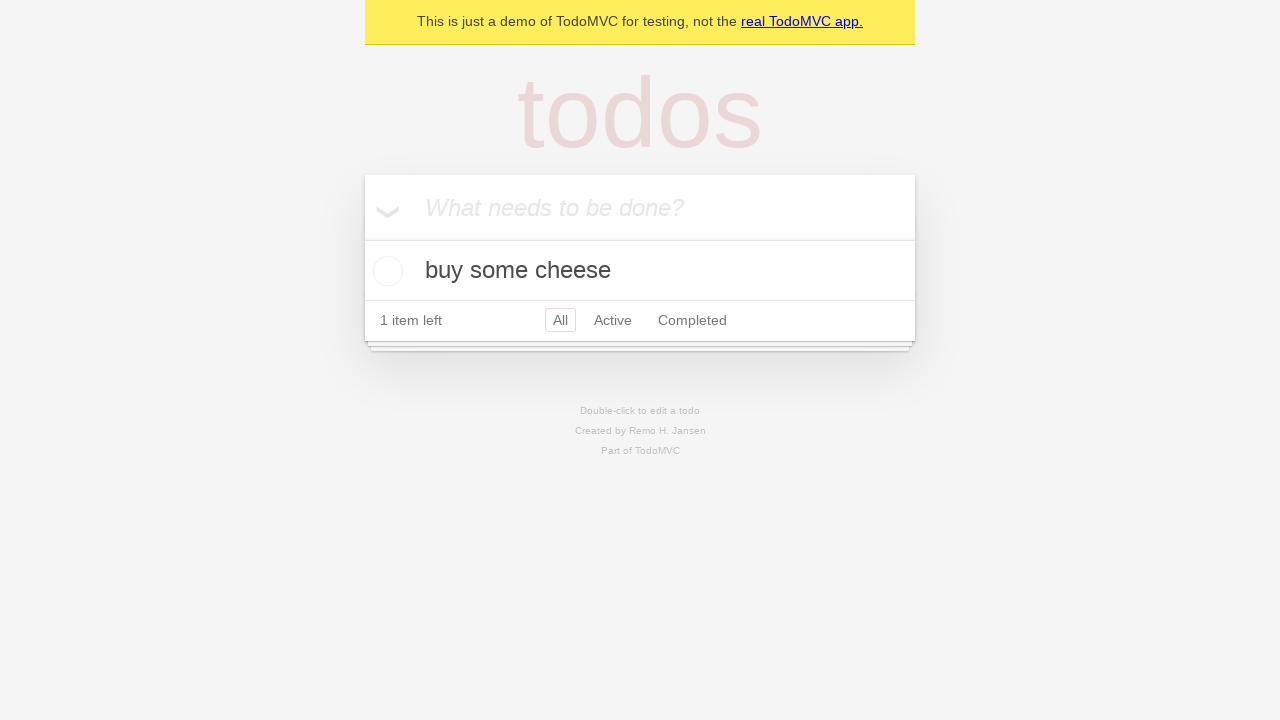

Filled new todo input with 'feed the cat' on .new-todo
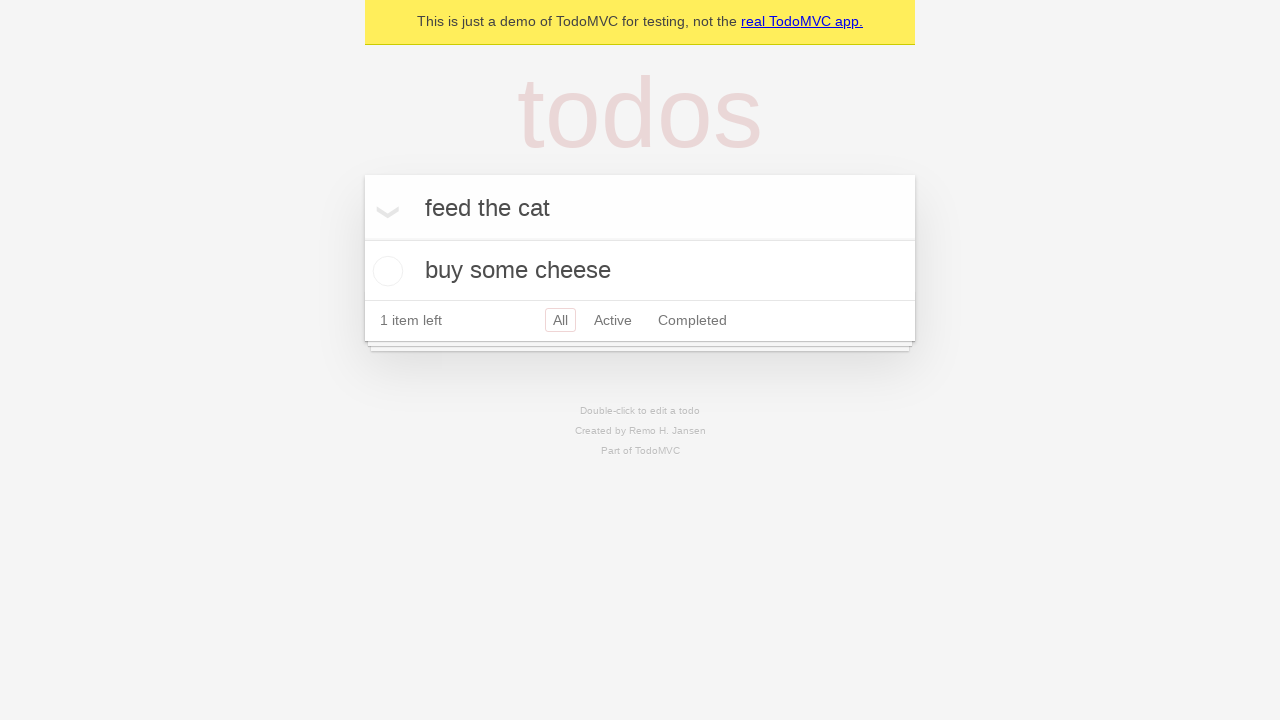

Pressed Enter to add second todo item on .new-todo
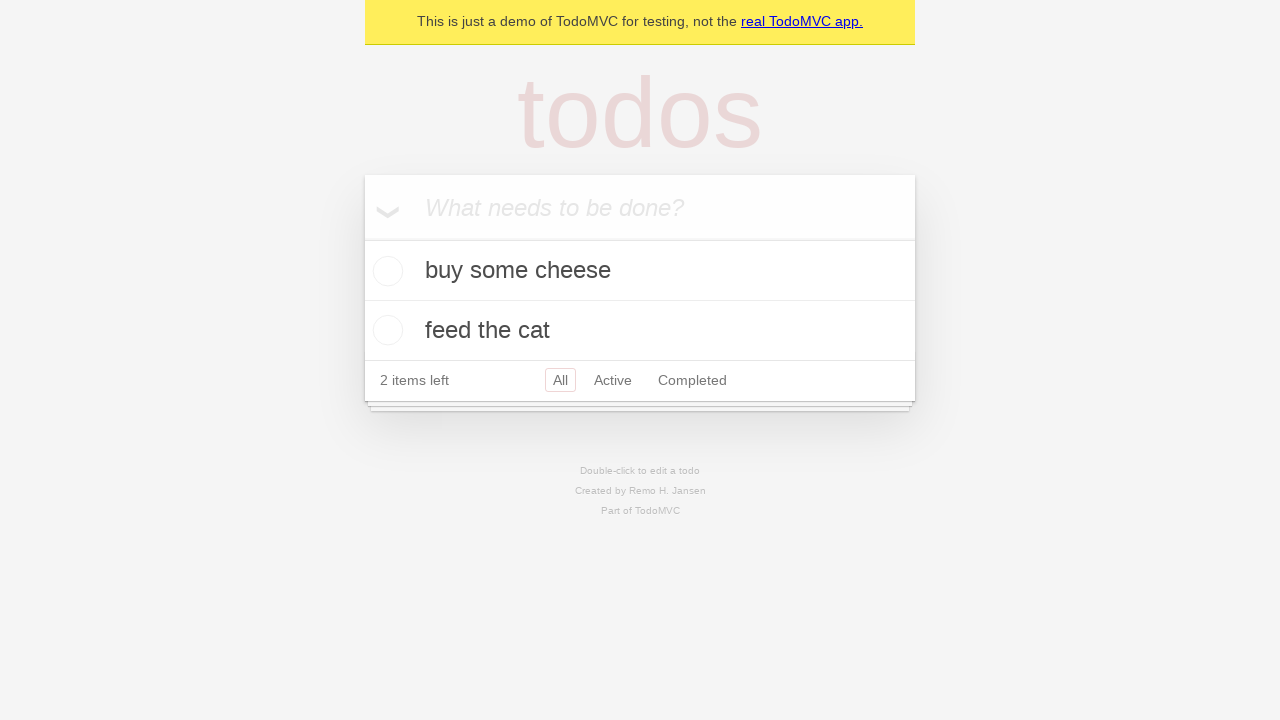

Filled new todo input with 'book a doctors appointment' on .new-todo
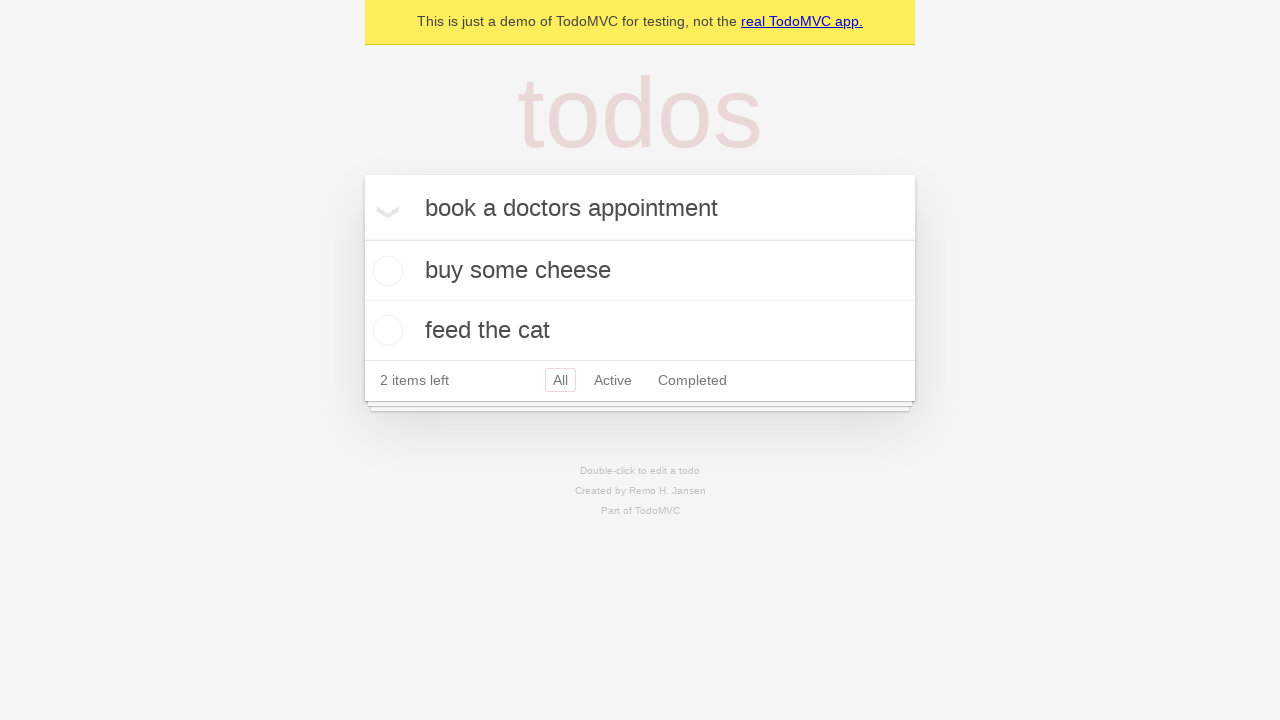

Pressed Enter to add third todo item on .new-todo
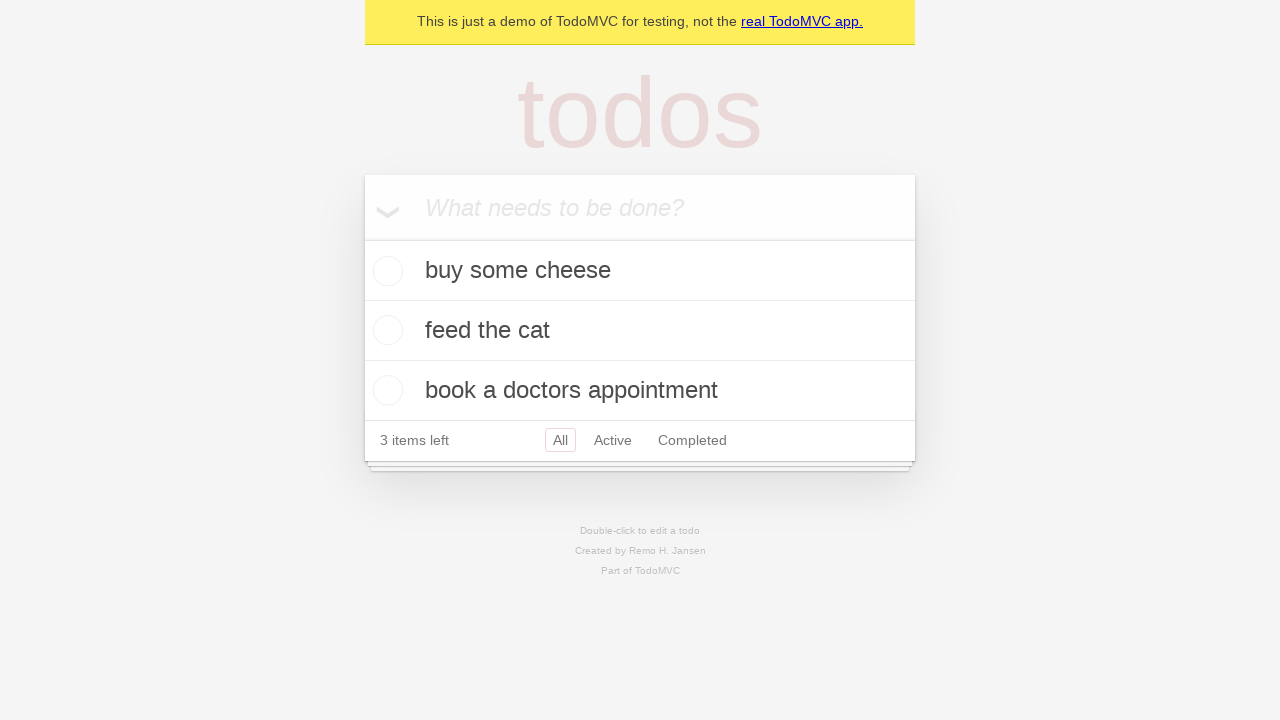

Checked second todo item to mark it as completed at (385, 330) on .todo-list li .toggle >> nth=1
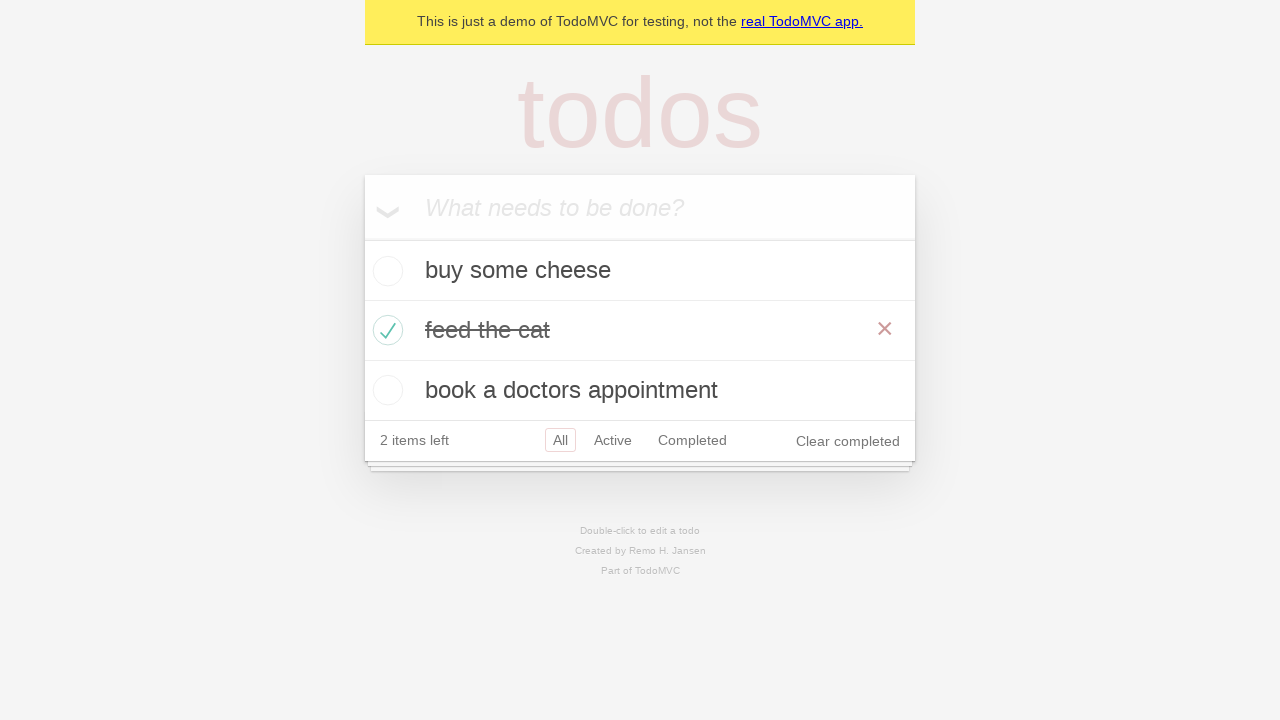

Clicked Active filter to display only active items at (613, 440) on .filters >> text=Active
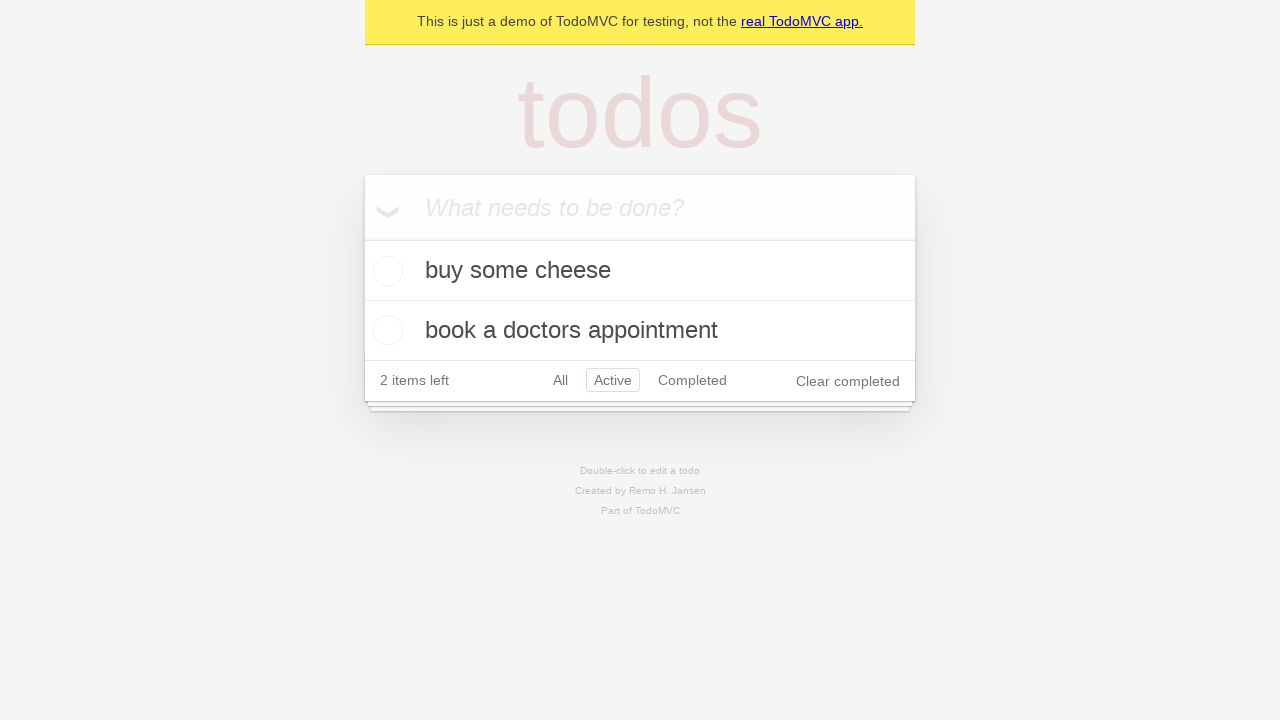

Verified that 2 active items are displayed after filtering
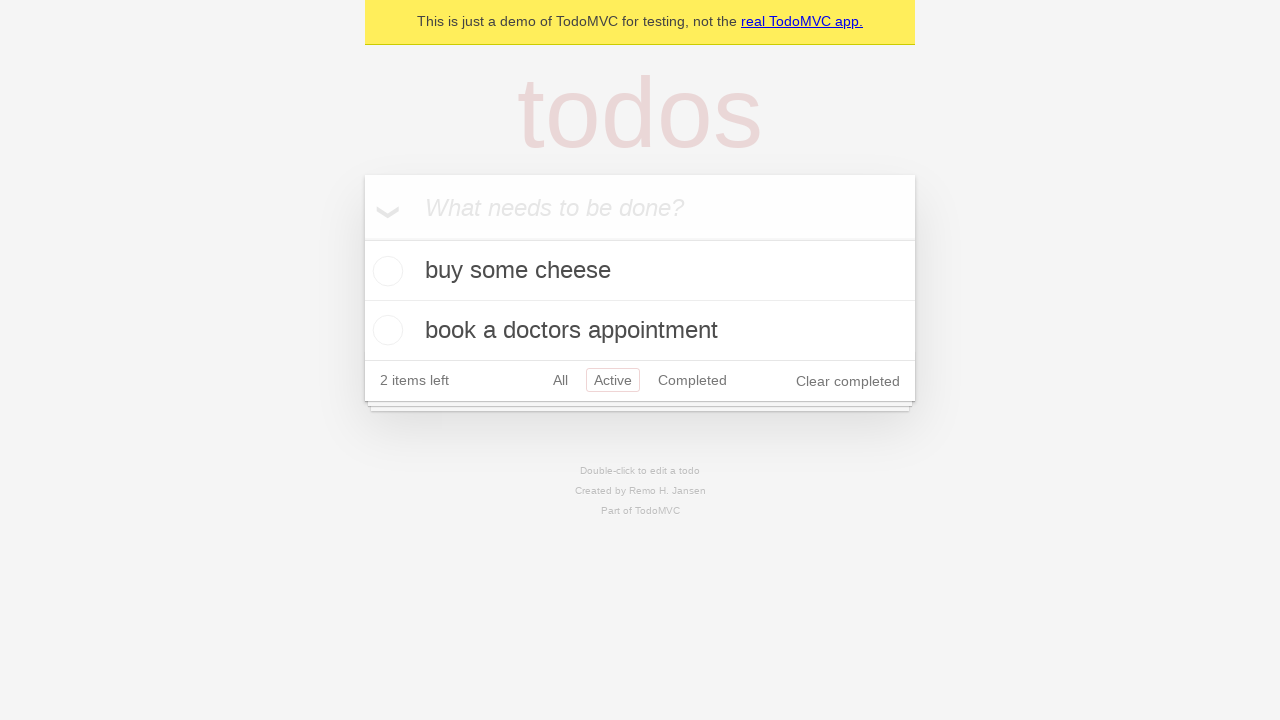

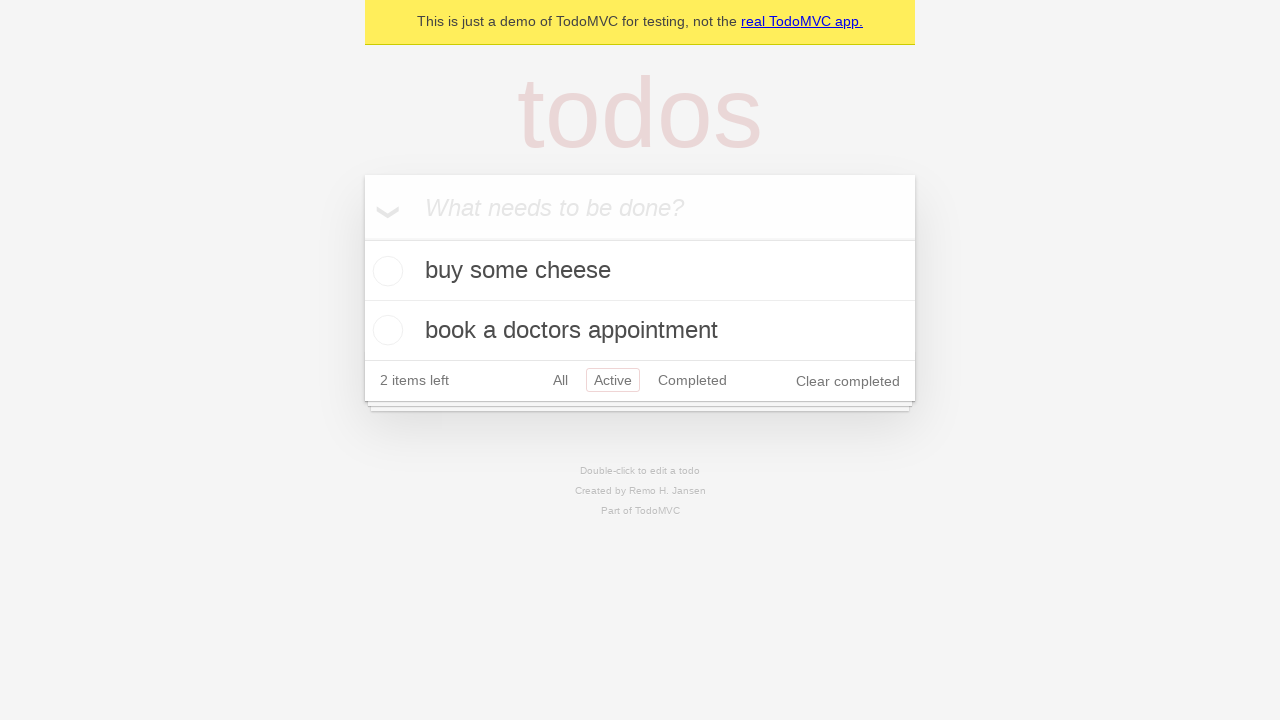